Tests Prompt Alert functionality by clicking the Prompt Alert button, entering a custom message in the prompt dialog, and accepting it

Starting URL: https://v1.training-support.net/selenium/javascript-alerts

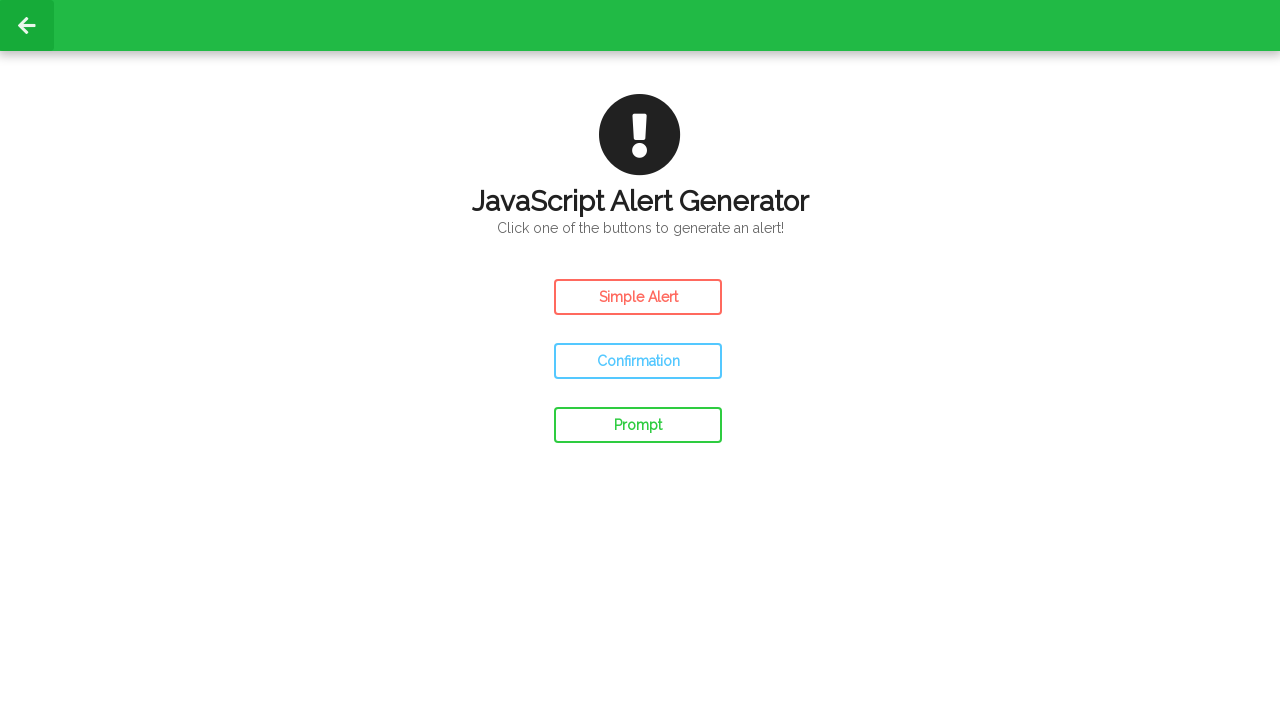

Set up dialog handler to accept prompt with custom message
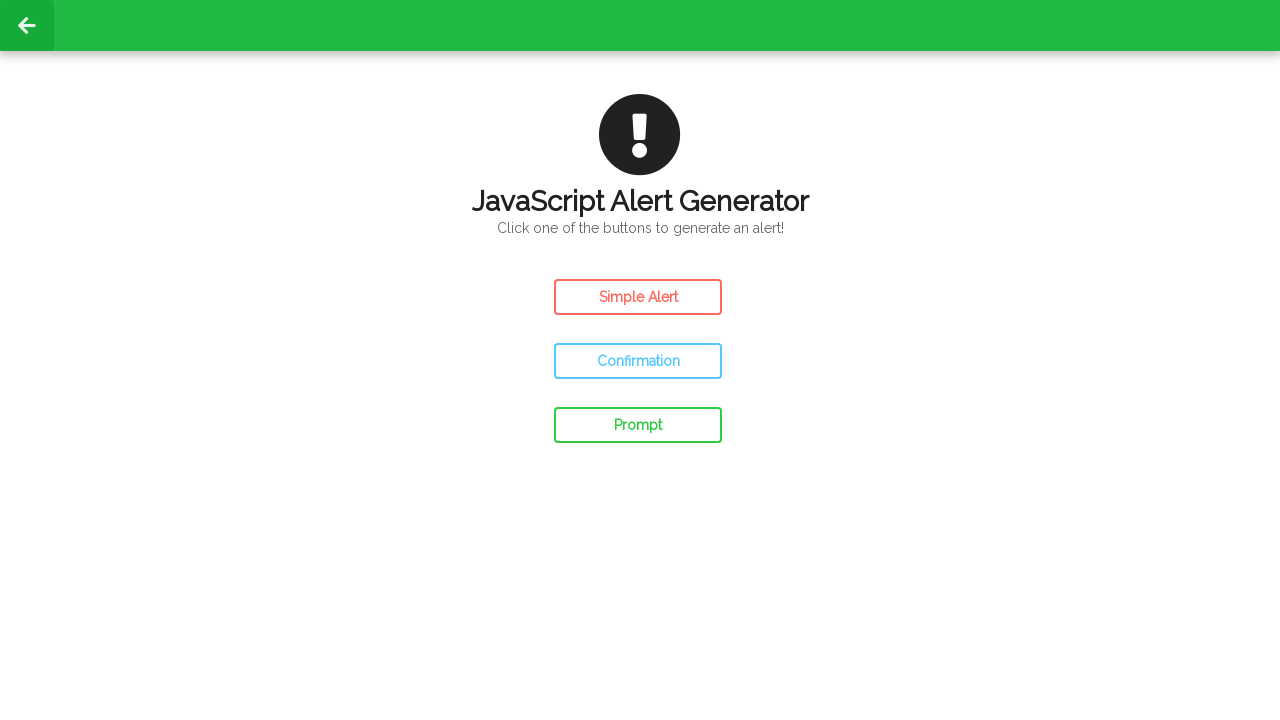

Clicked the Prompt Alert button at (638, 425) on #prompt
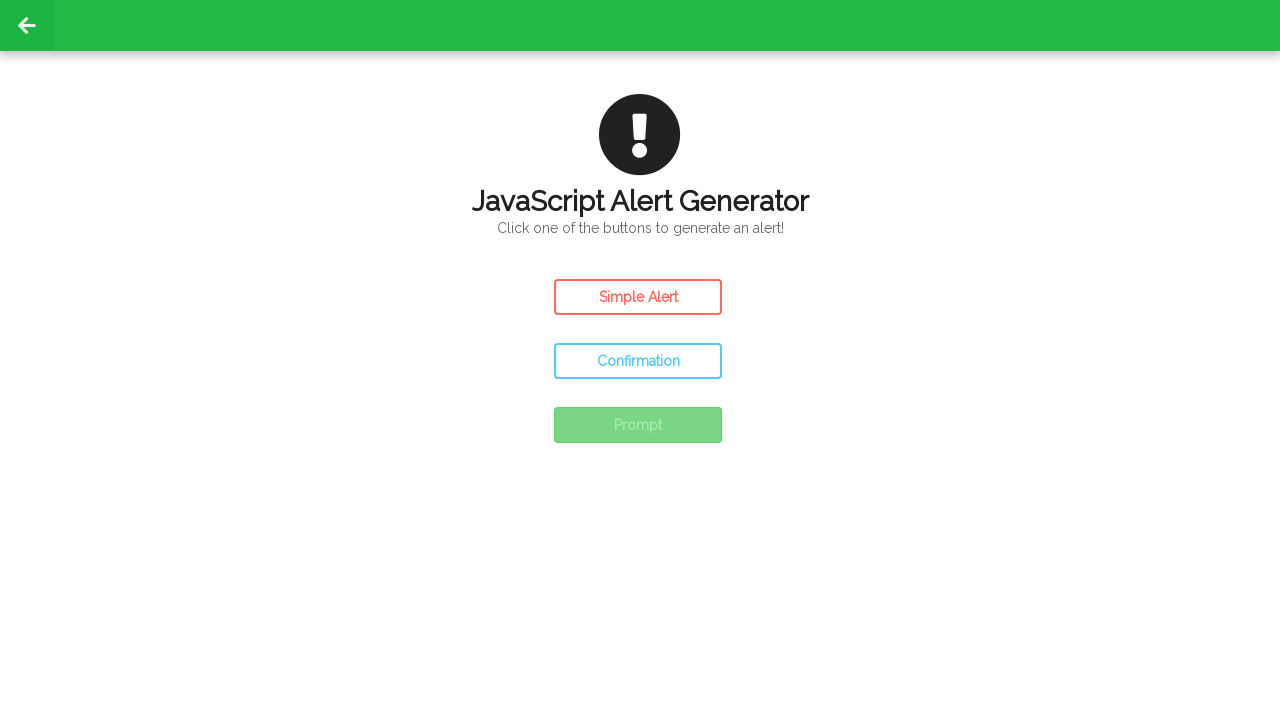

Waited 500ms for prompt dialog to be processed
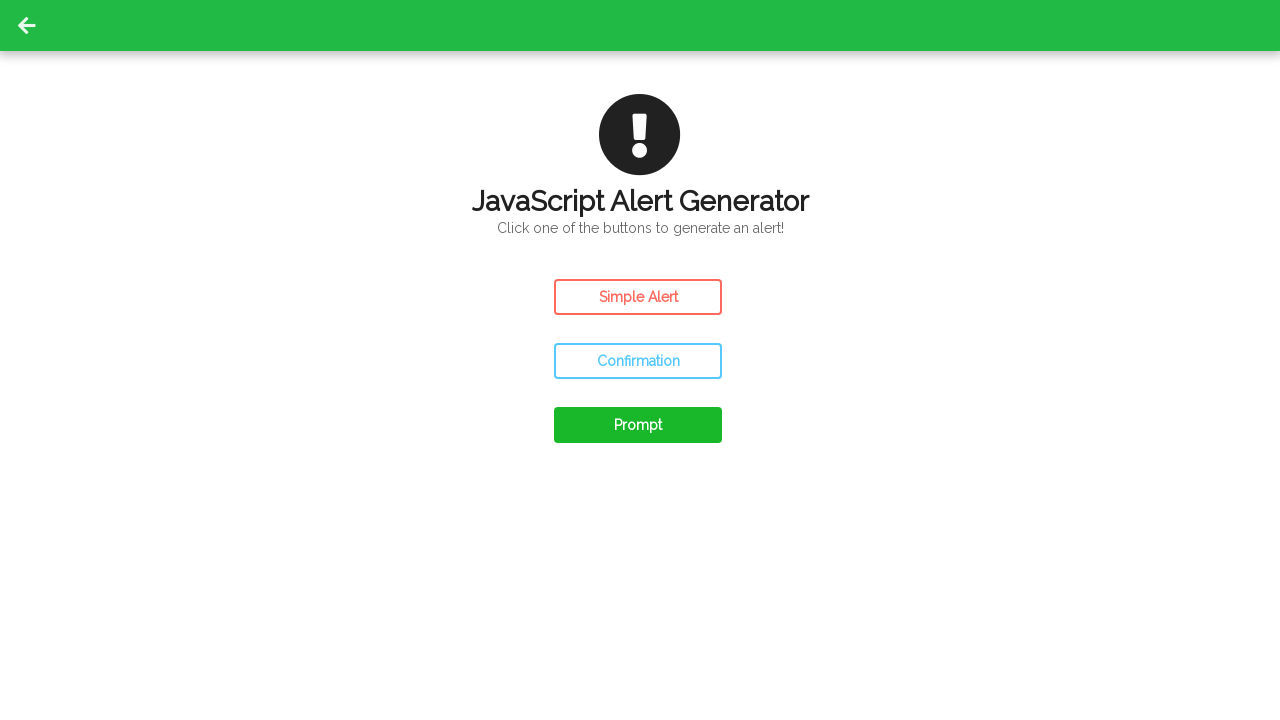

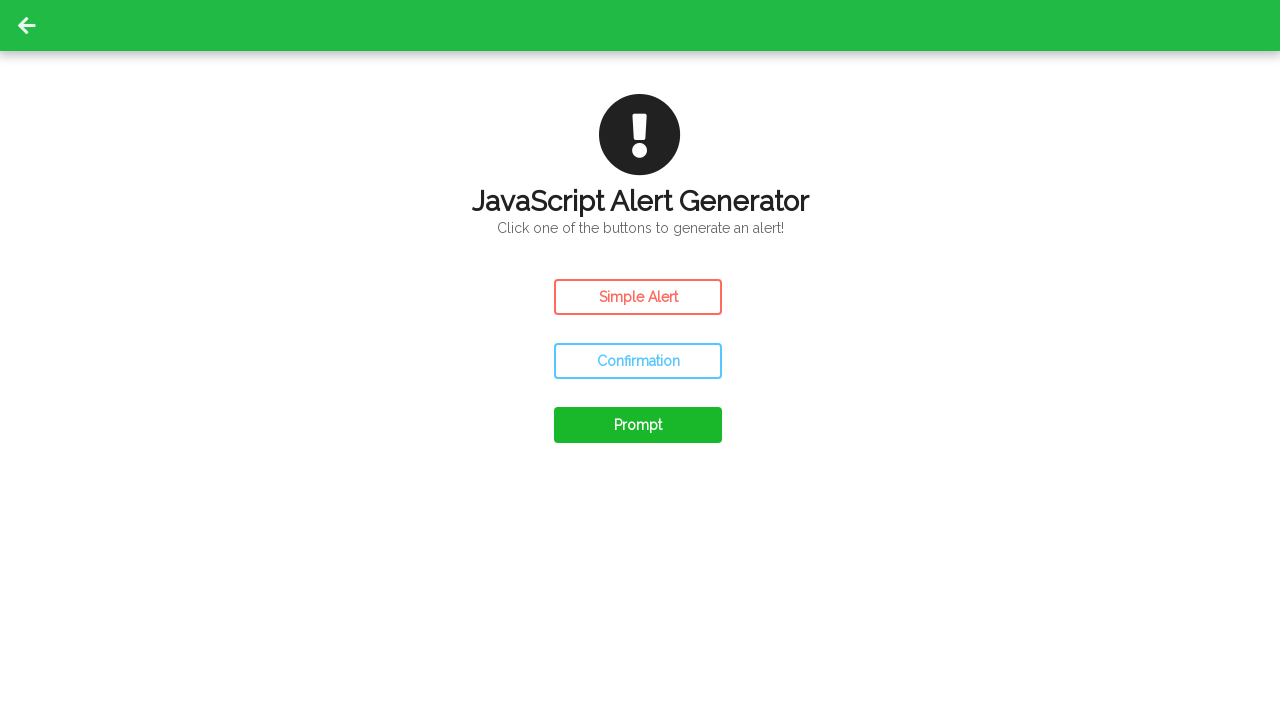